Tests text input field by entering "Hello World!!" and verifying the value is correctly set

Starting URL: https://antoniotrindade.com.br/treinoautomacao/elementsweb.html

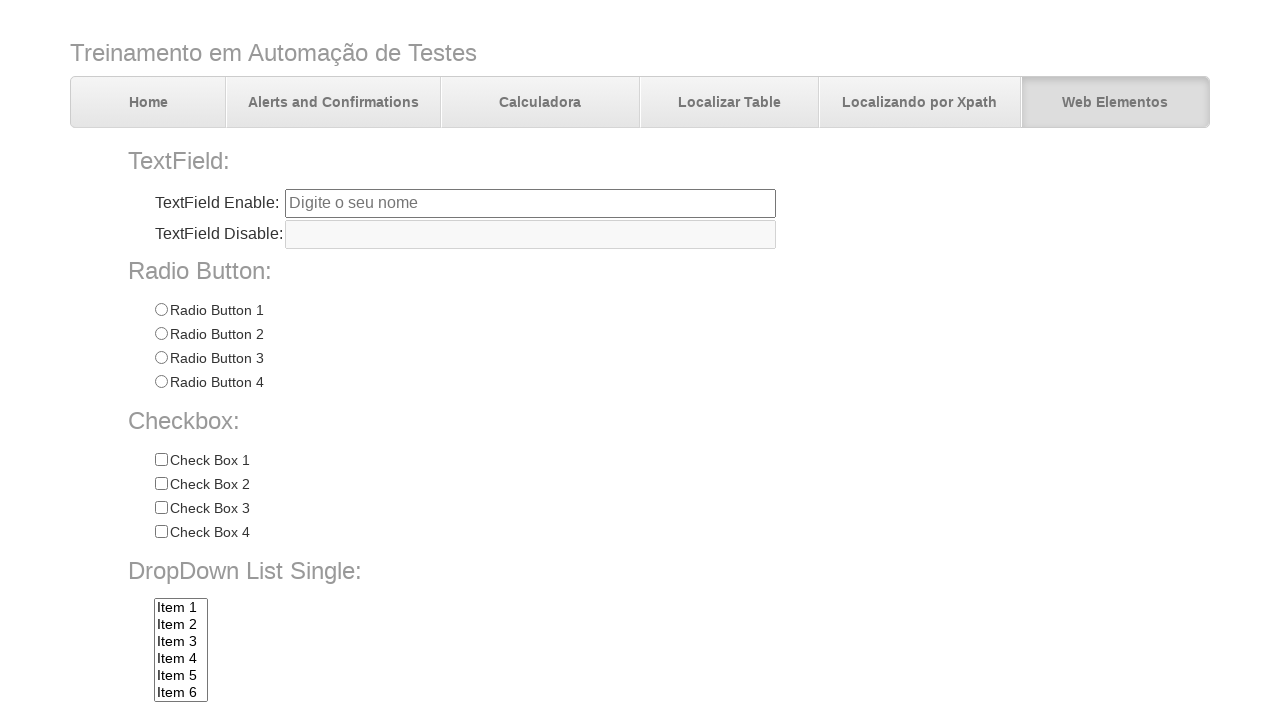

Navigated to elements web test page
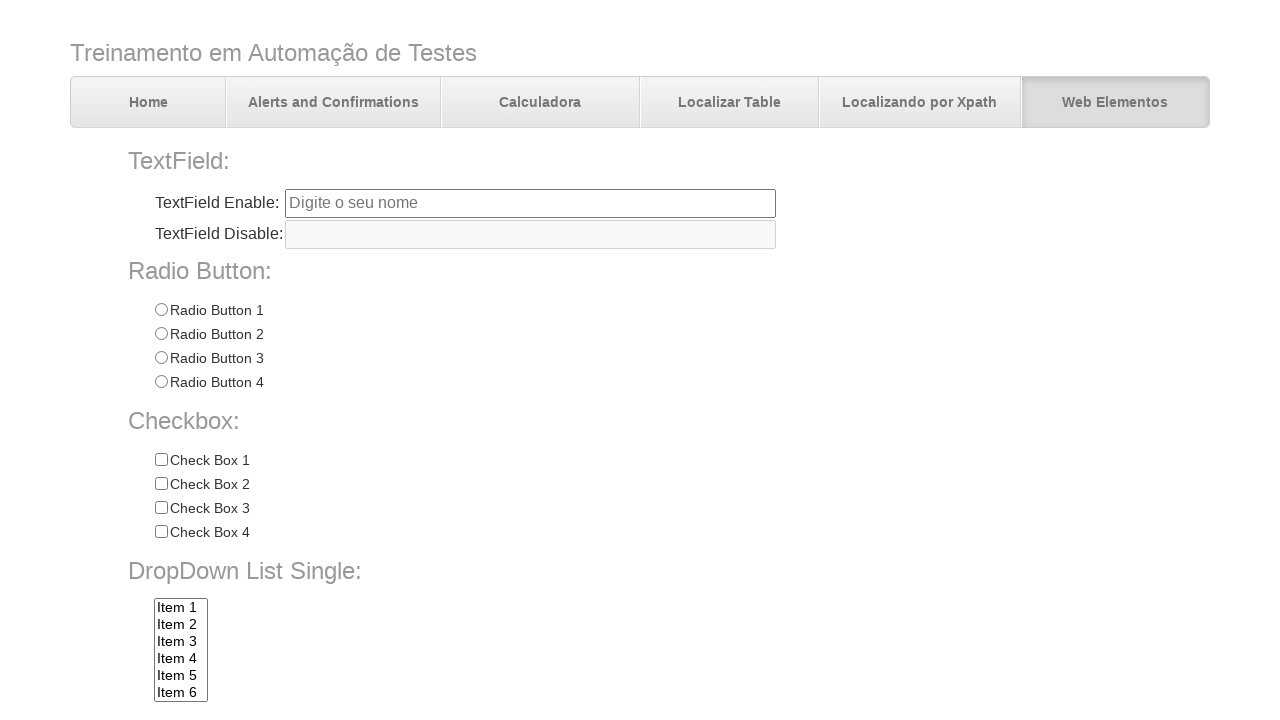

Filled text input field with 'Hello World!!' on input[name='txtbox1']
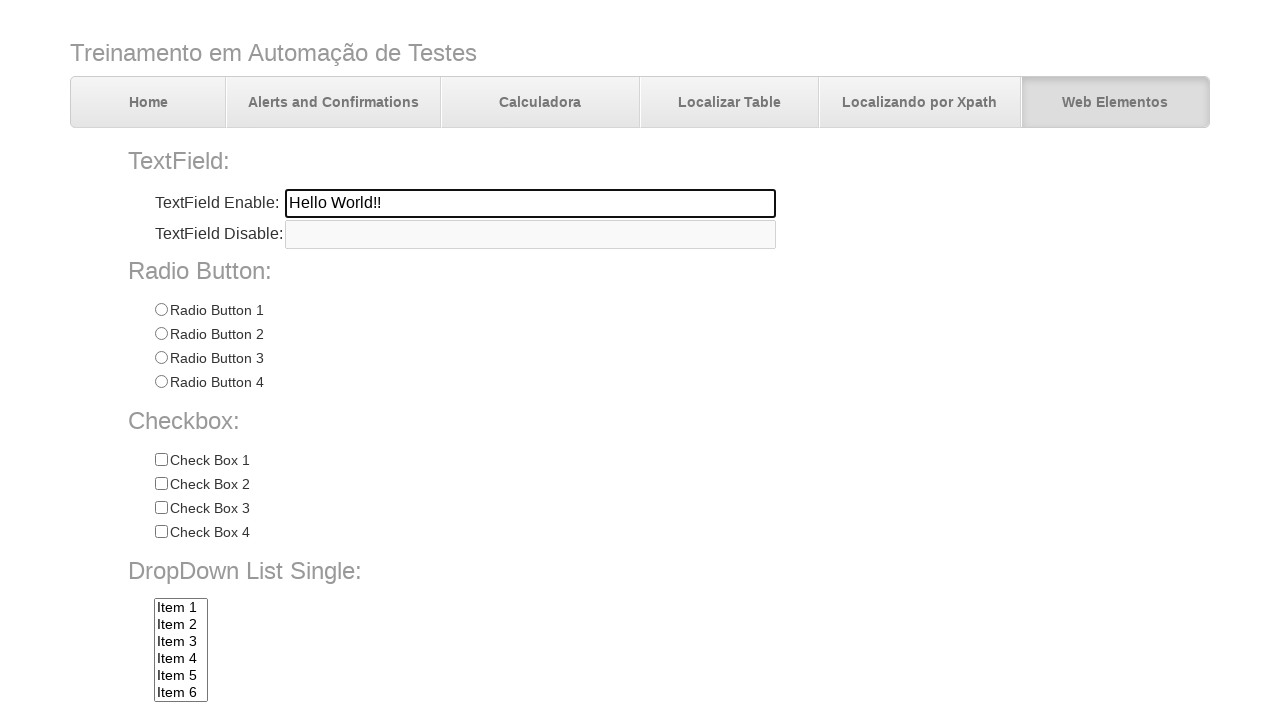

Verified text input field value is 'Hello World!!'
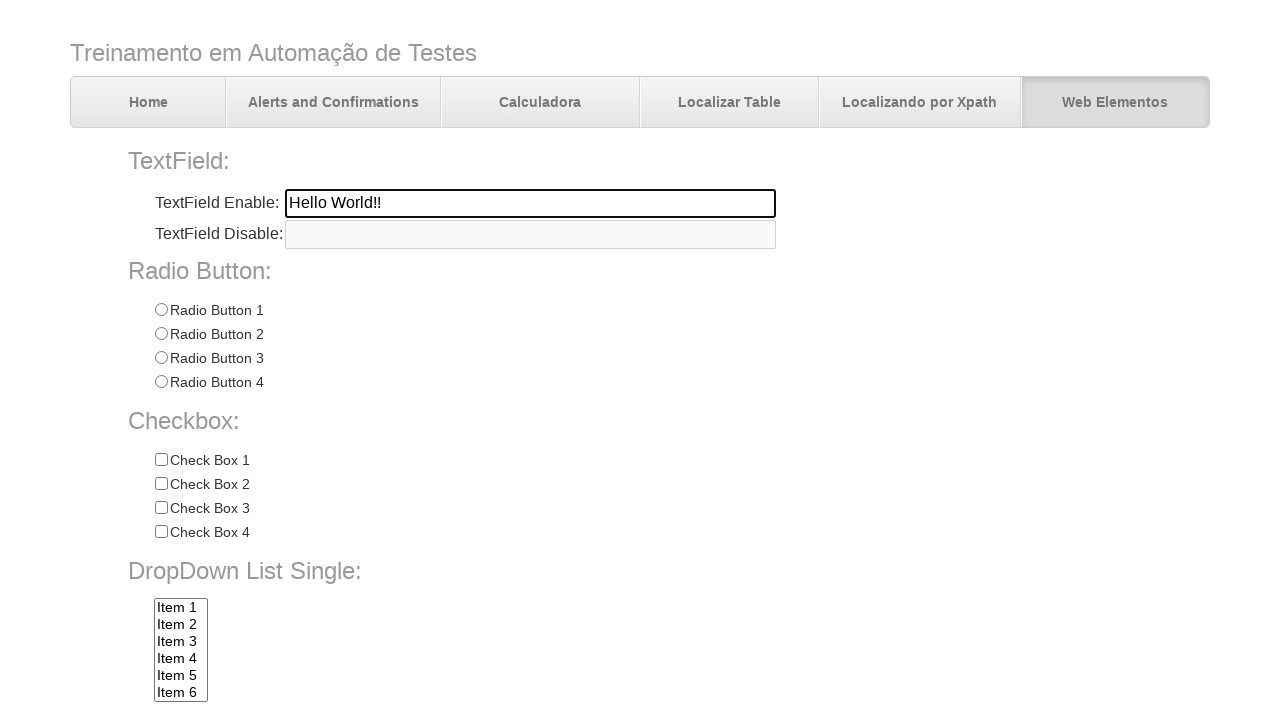

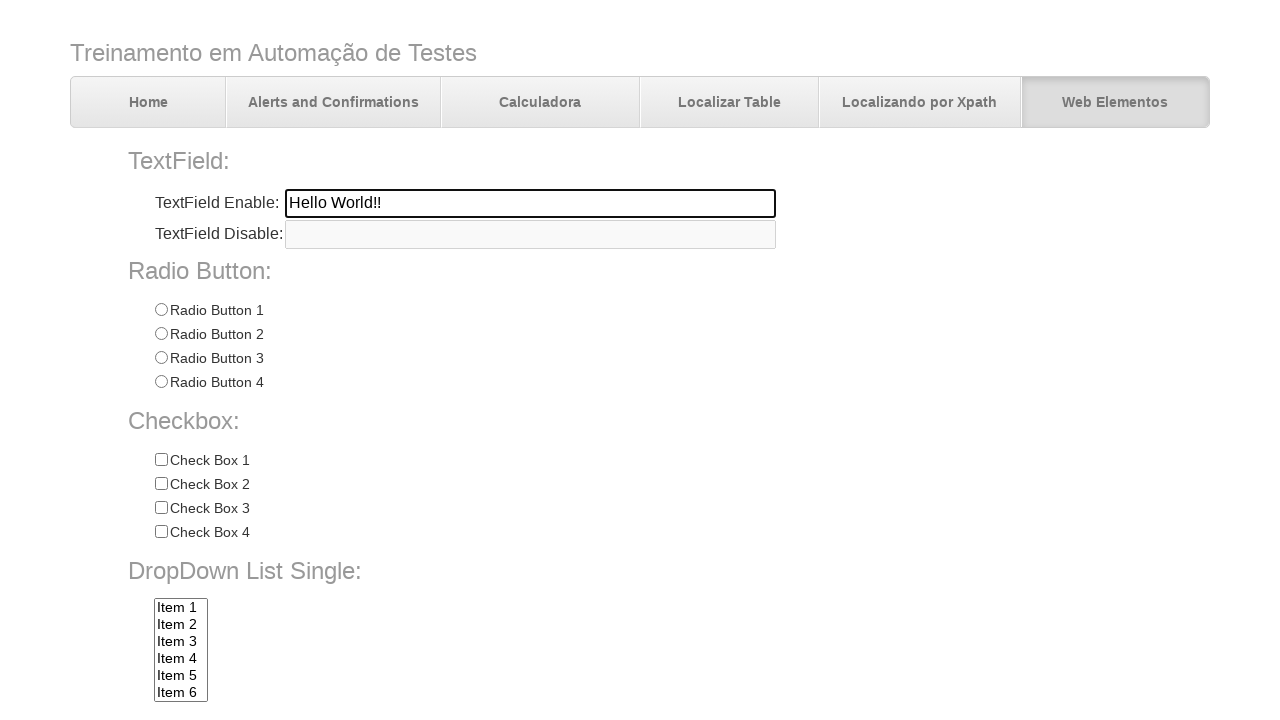